Tests filling a textarea field on the Omayo blog test page

Starting URL: https://omayo.blogspot.com/

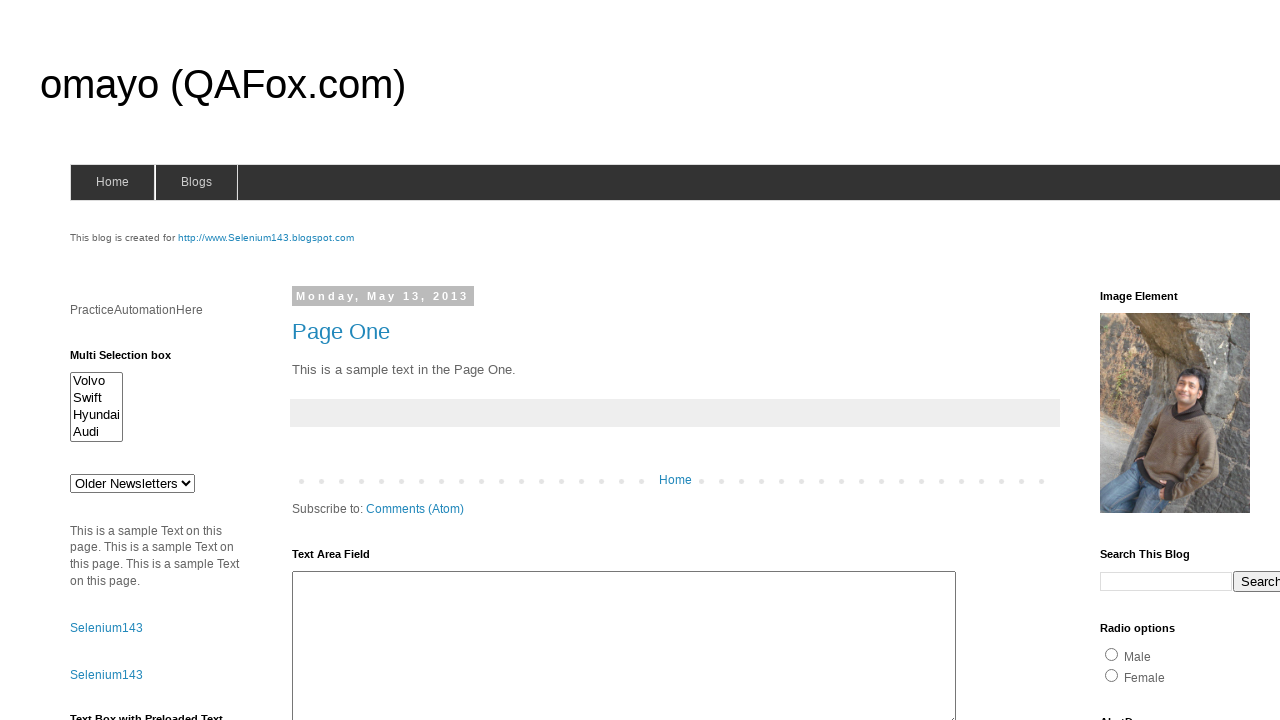

Filled textarea field with test text 'Esto es una prueba' on textarea#ta1
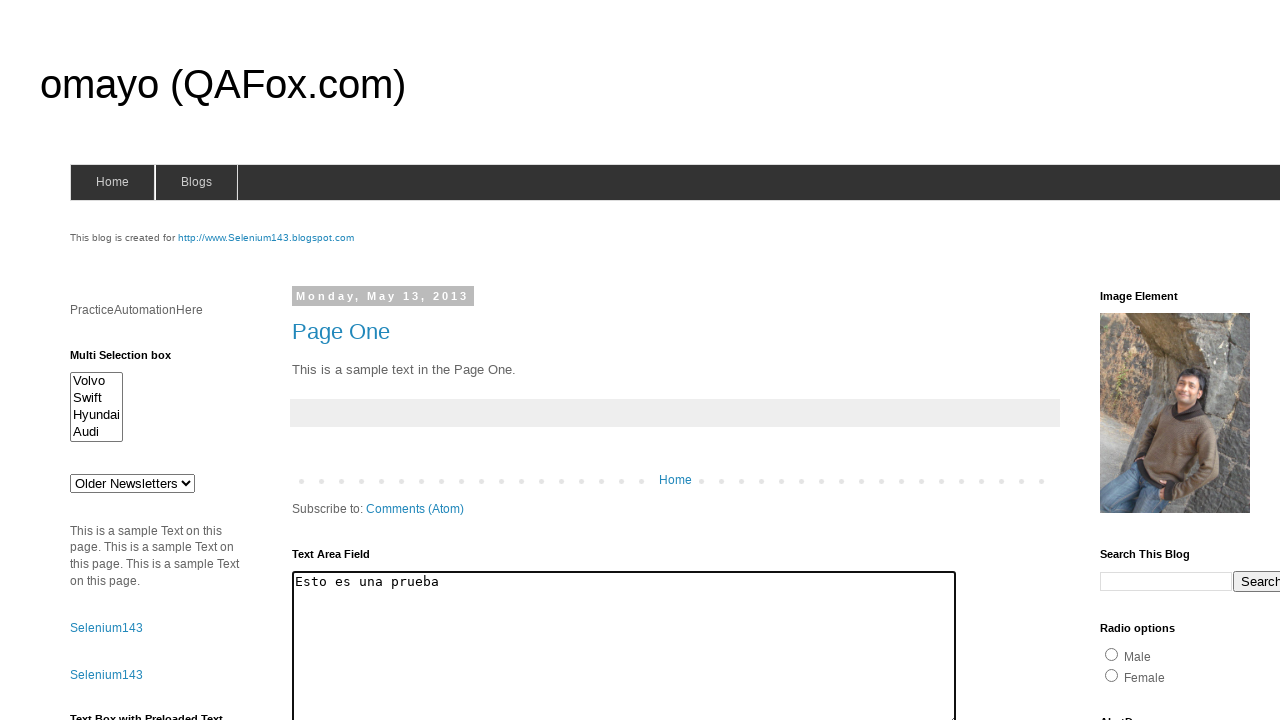

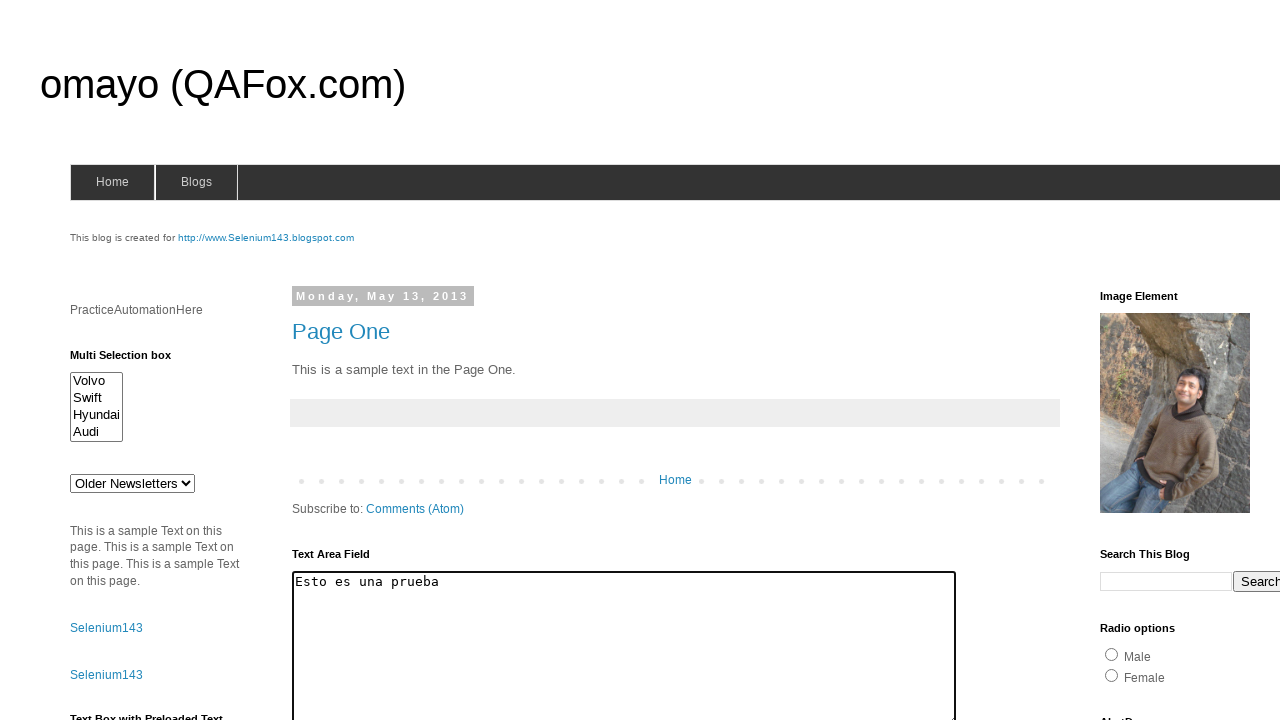